Tests handling of a JavaScript confirm dialog by triggering it, accepting it, verifying the result, then triggering again and dismissing it to verify the cancel result.

Starting URL: https://the-internet.herokuapp.com/javascript_alerts

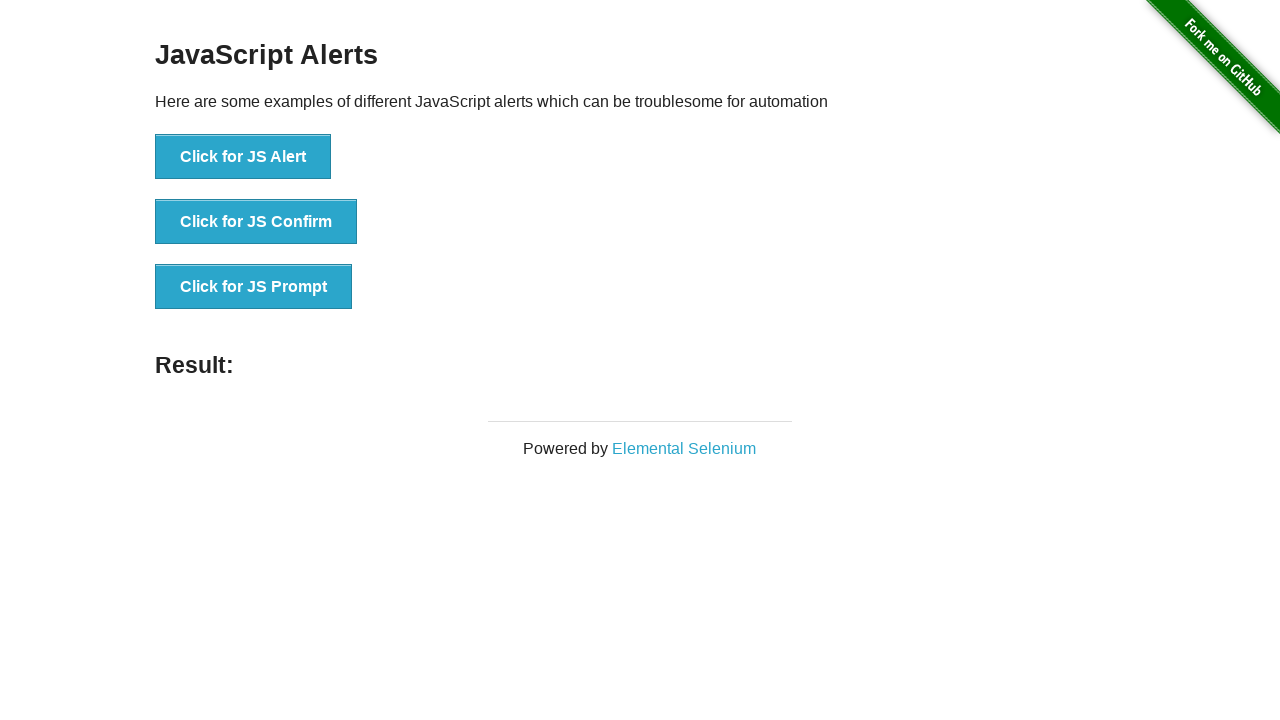

Set up dialog handler to accept confirm dialog
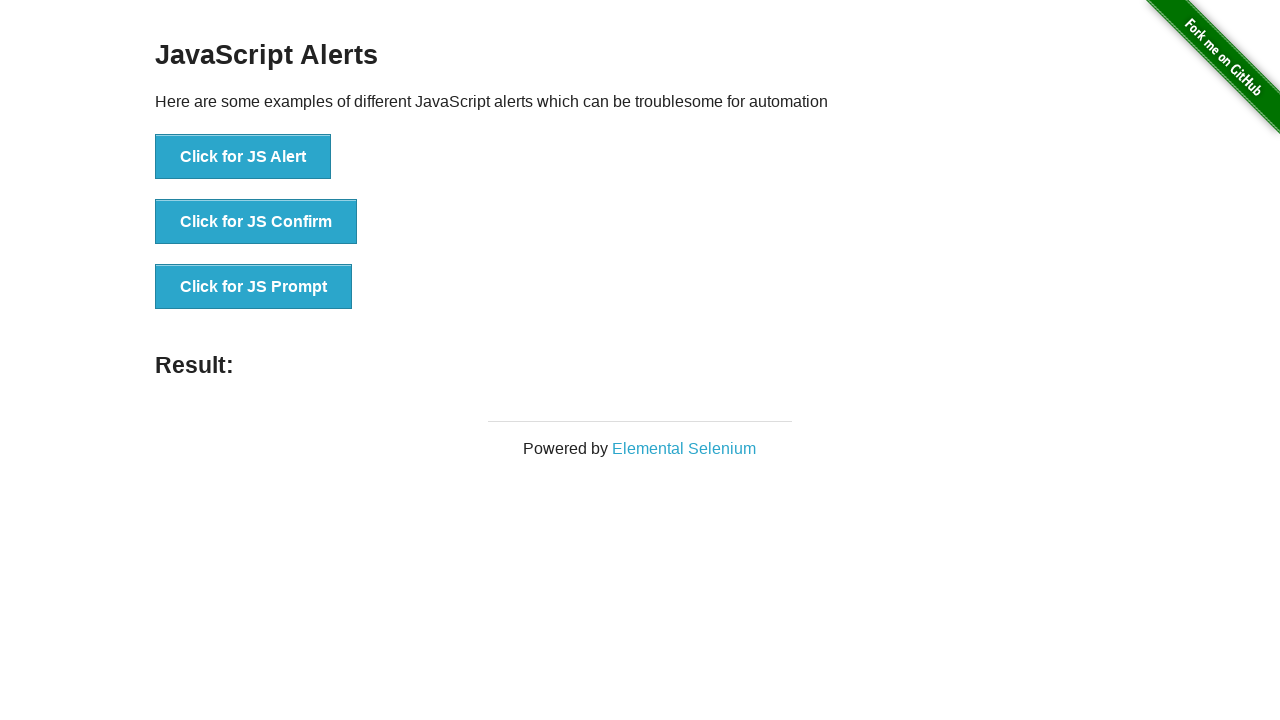

Clicked button to trigger JavaScript confirm dialog at (256, 222) on button[onclick='jsConfirm()']
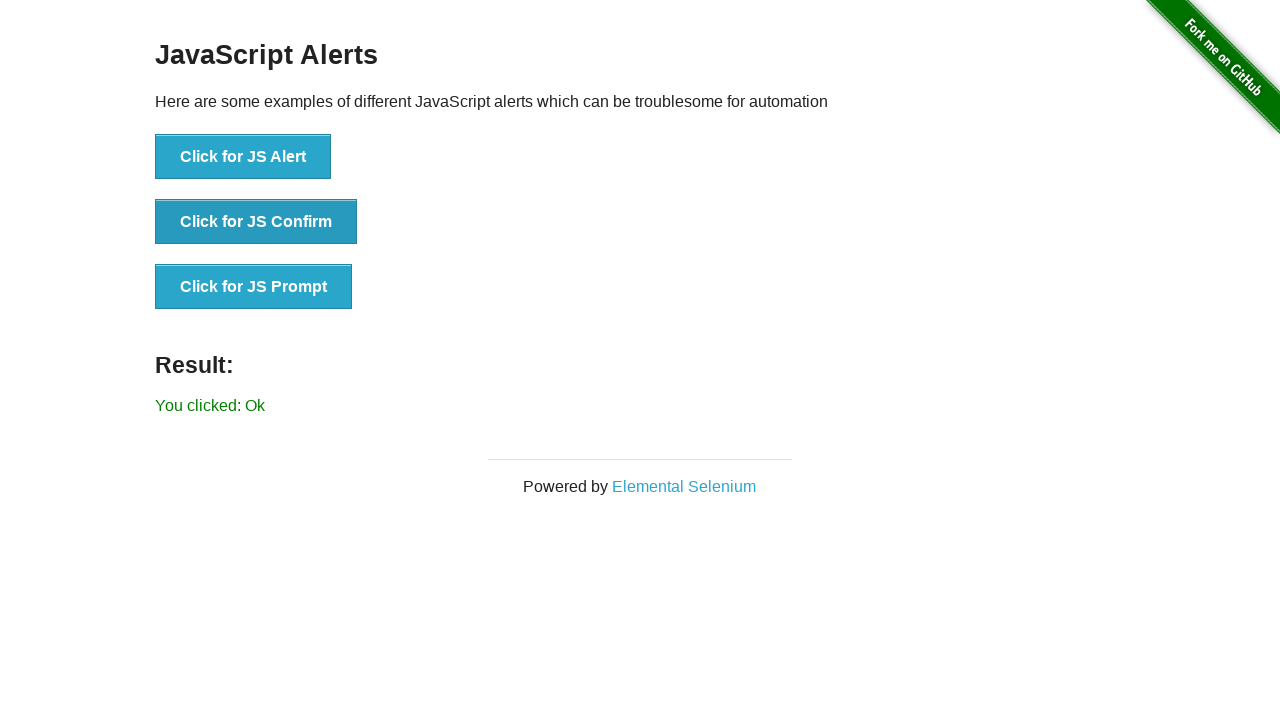

Result element appeared after accepting confirm dialog
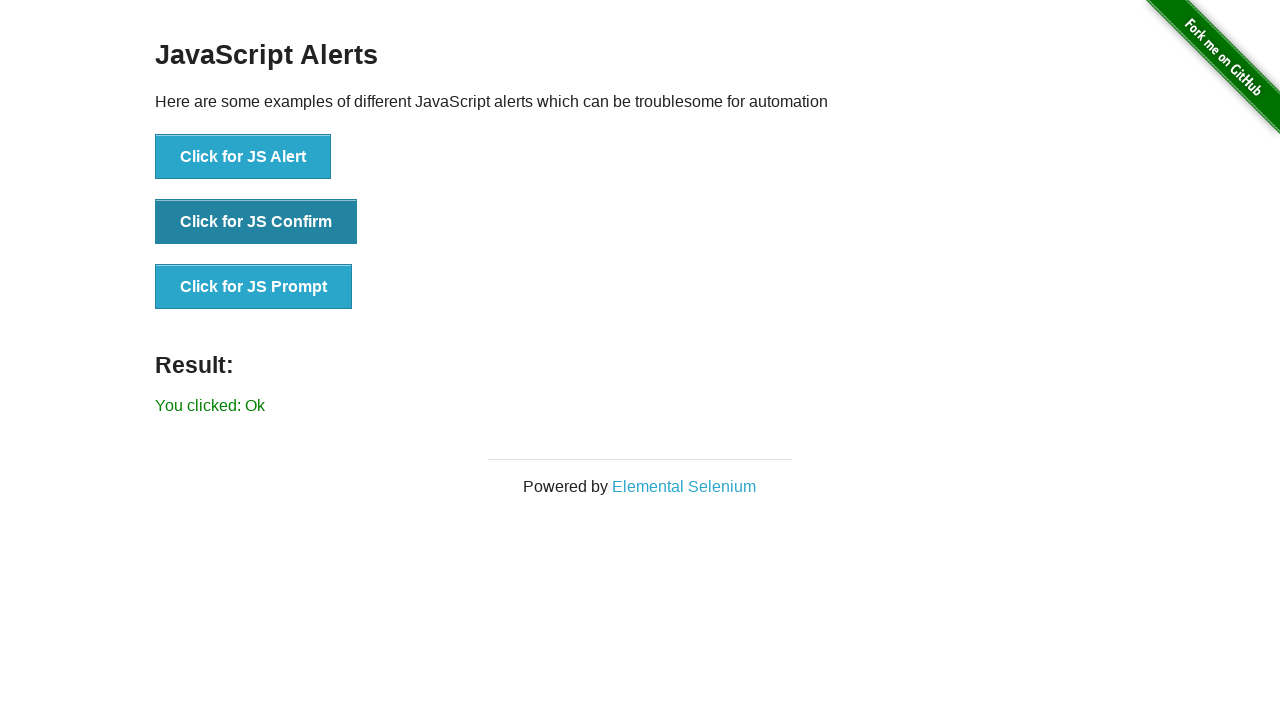

Verified result message shows 'You clicked: Ok'
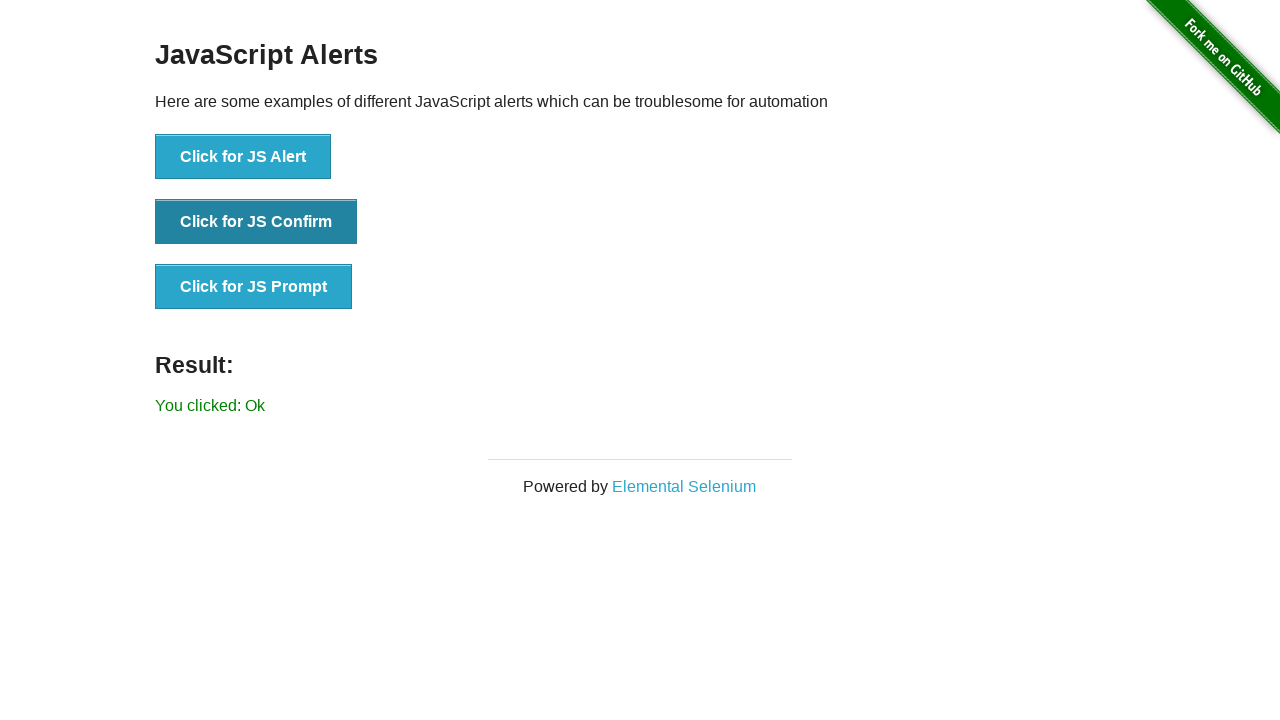

Set up dialog handler to dismiss confirm dialog
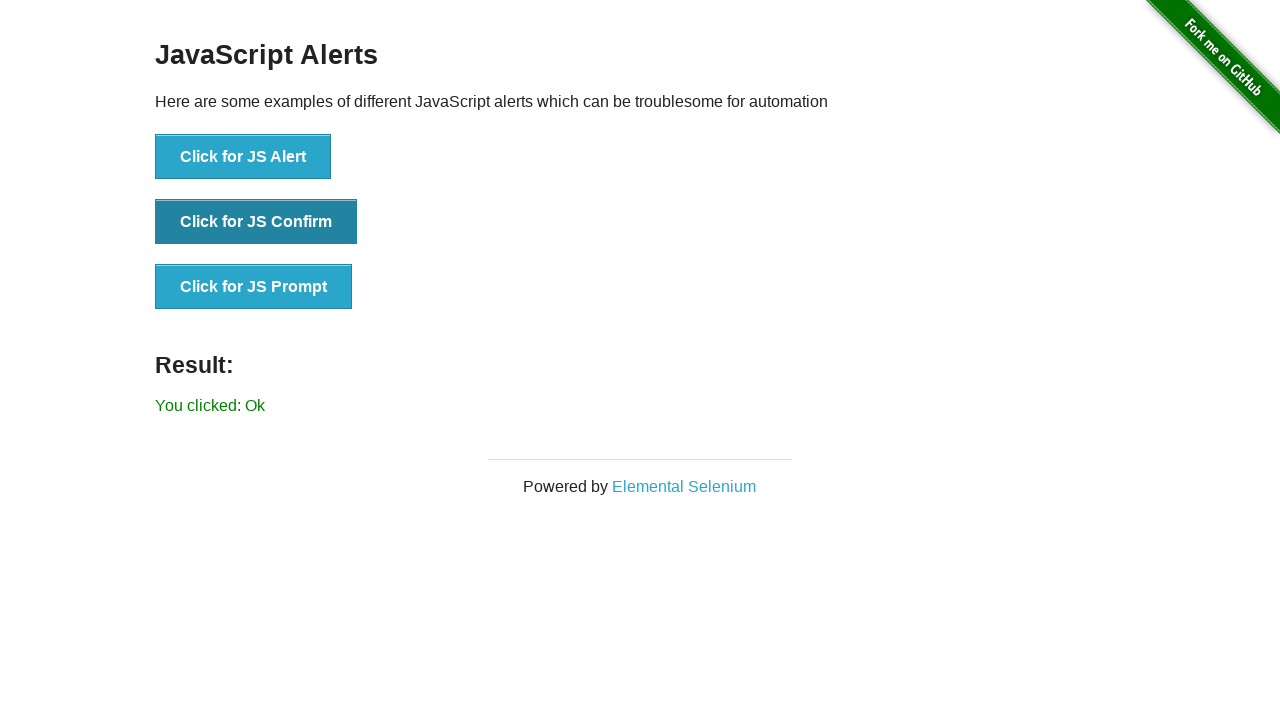

Clicked button to trigger JavaScript confirm dialog again at (256, 222) on button[onclick='jsConfirm()']
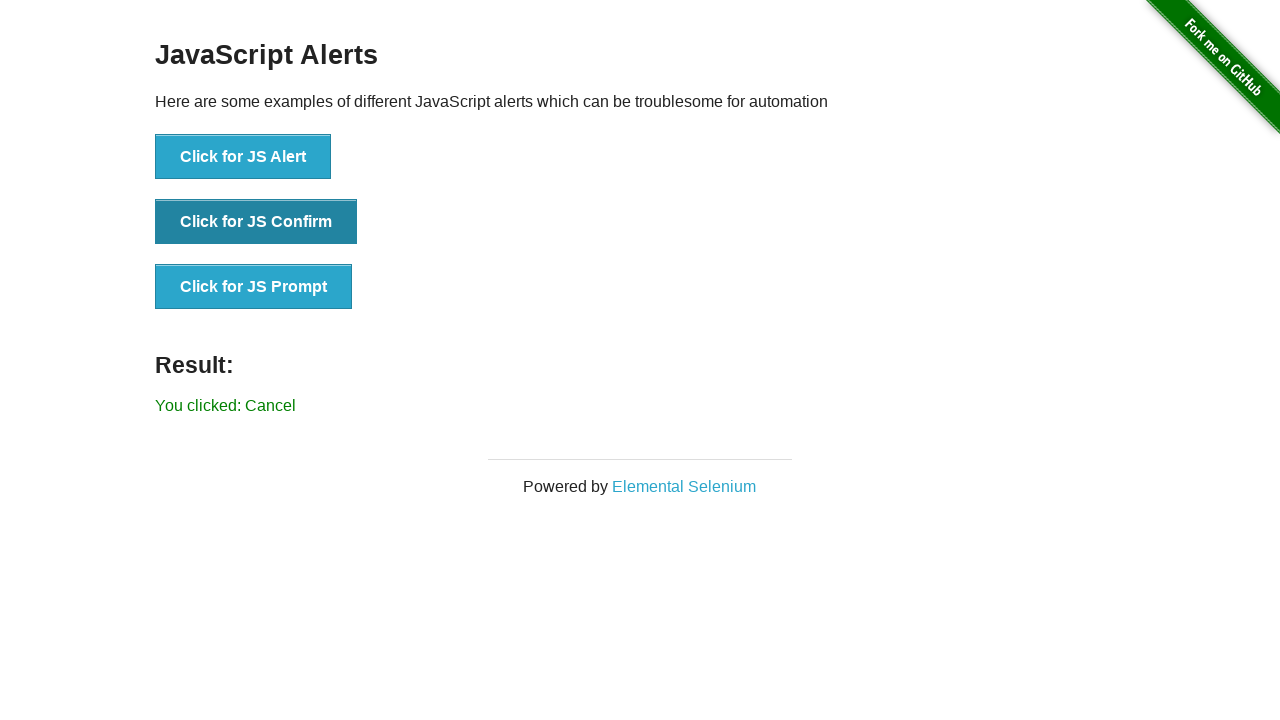

Waited for result update after dismissing confirm dialog
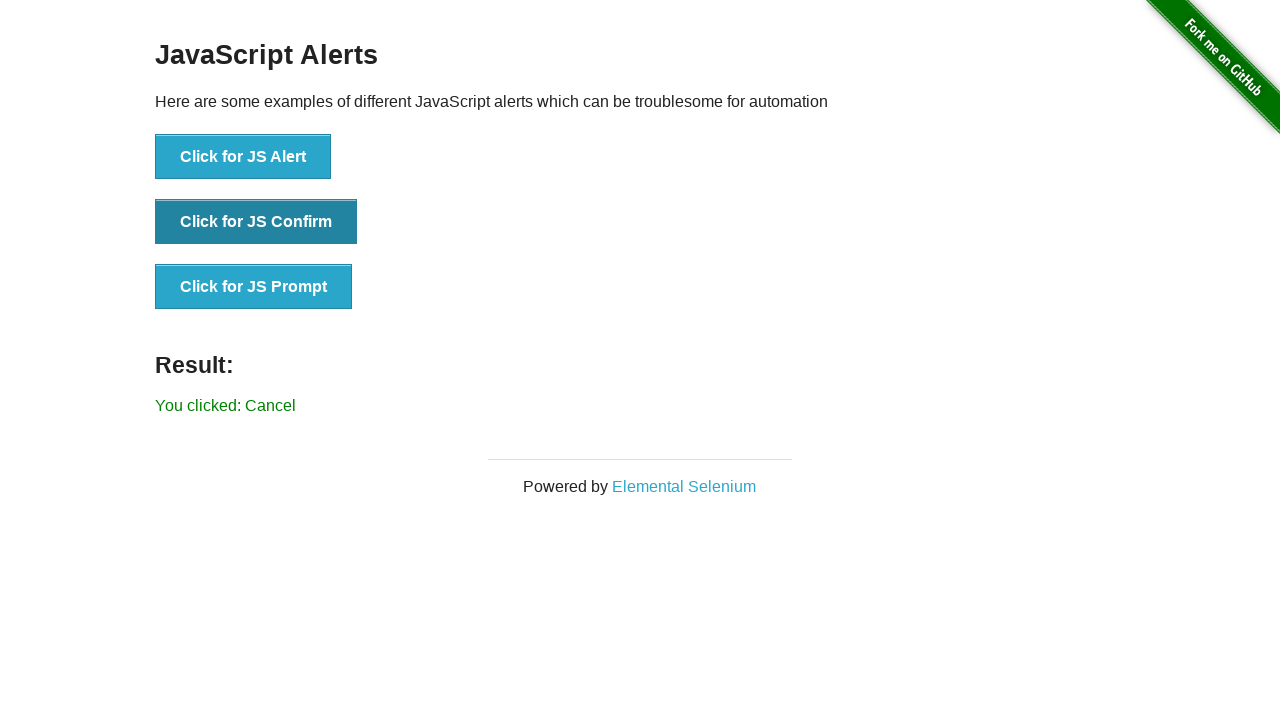

Verified result message shows 'You clicked: Cancel'
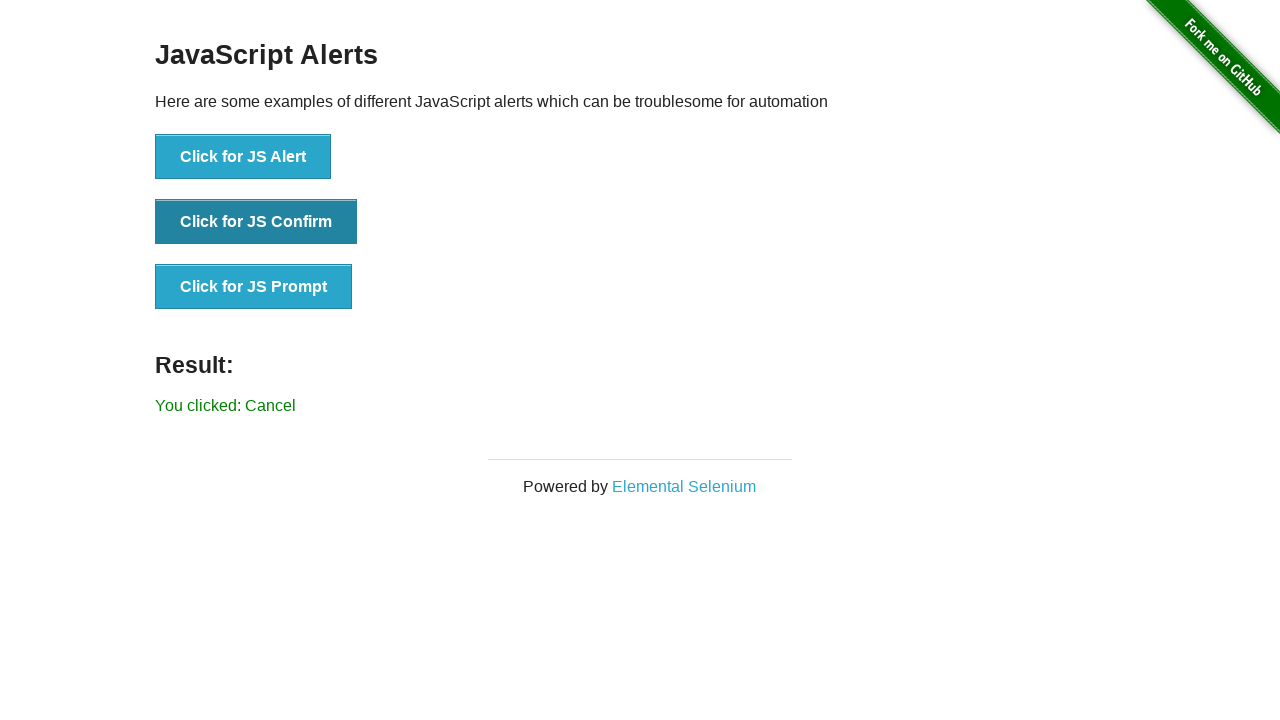

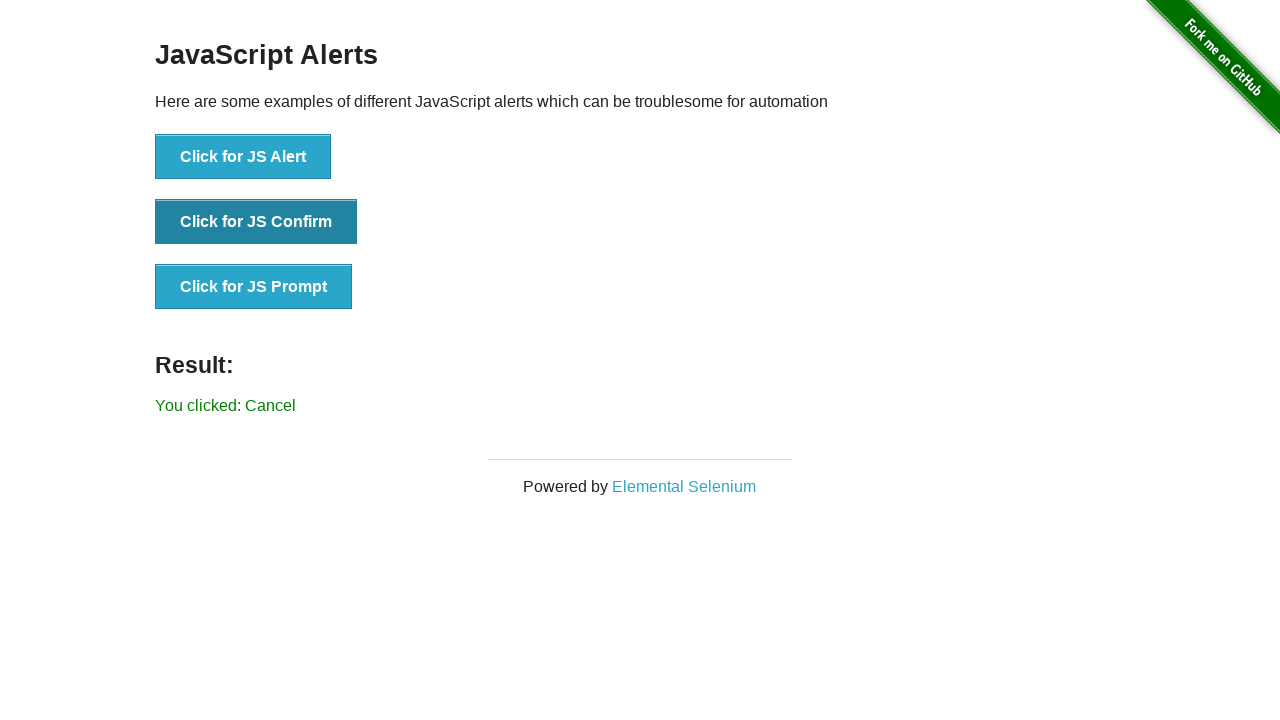